Downloads multiple APK files from APKPure by navigating to their download pages sequentially

Starting URL: https://m.apkpure.com/kr/google-play-store/com.android.vending/download?from=details

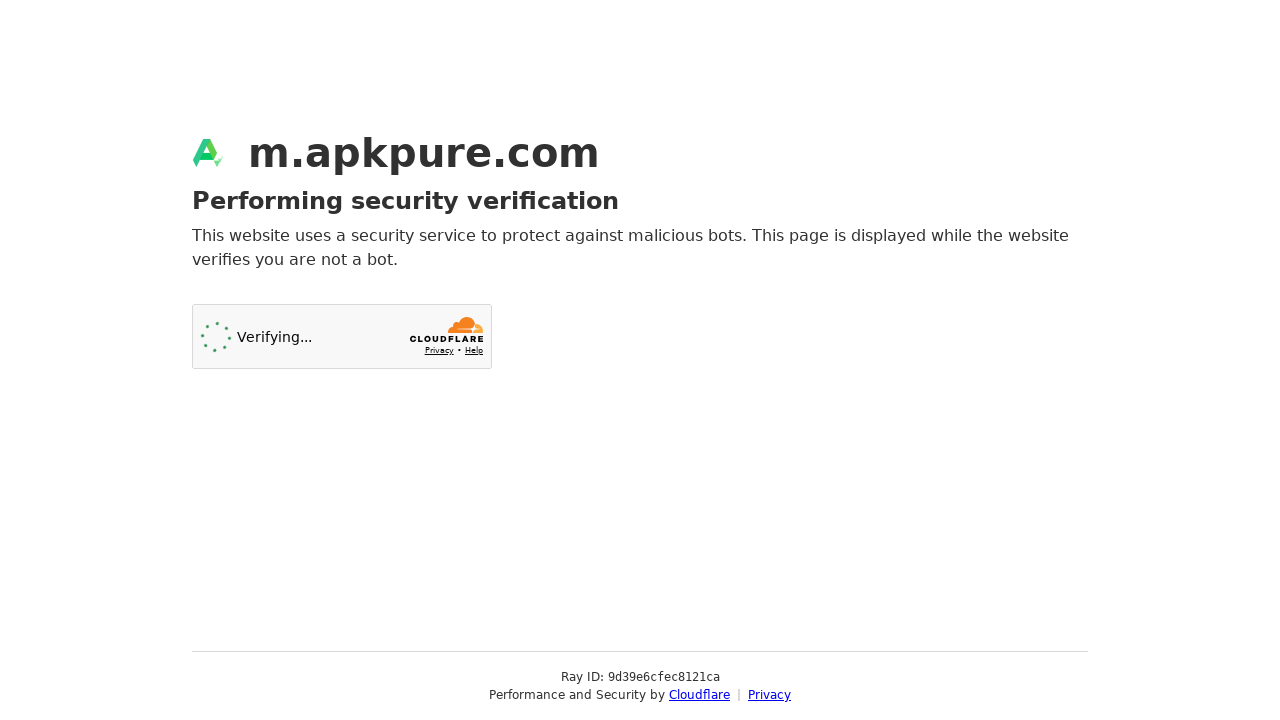

Waited 10 seconds for APK com.android.vending download page to load and initiate download
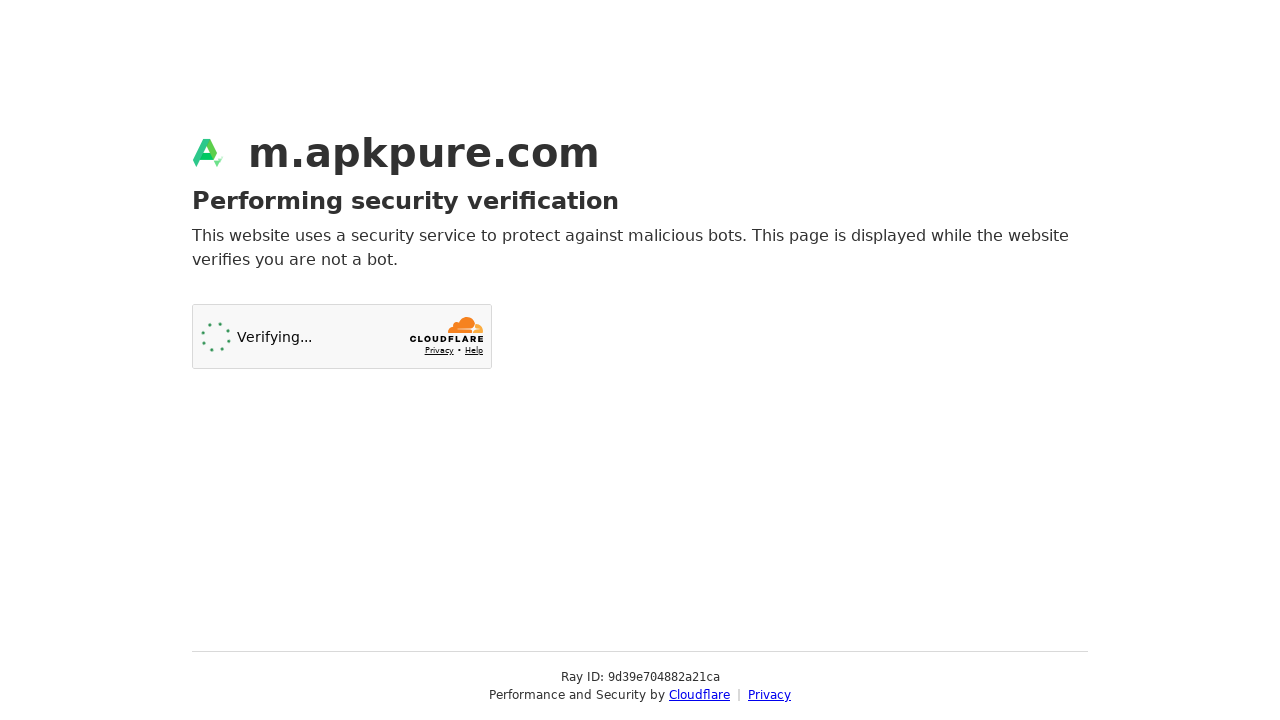

Navigated to APK download page for com.google.android.apps.docs.editors.docs
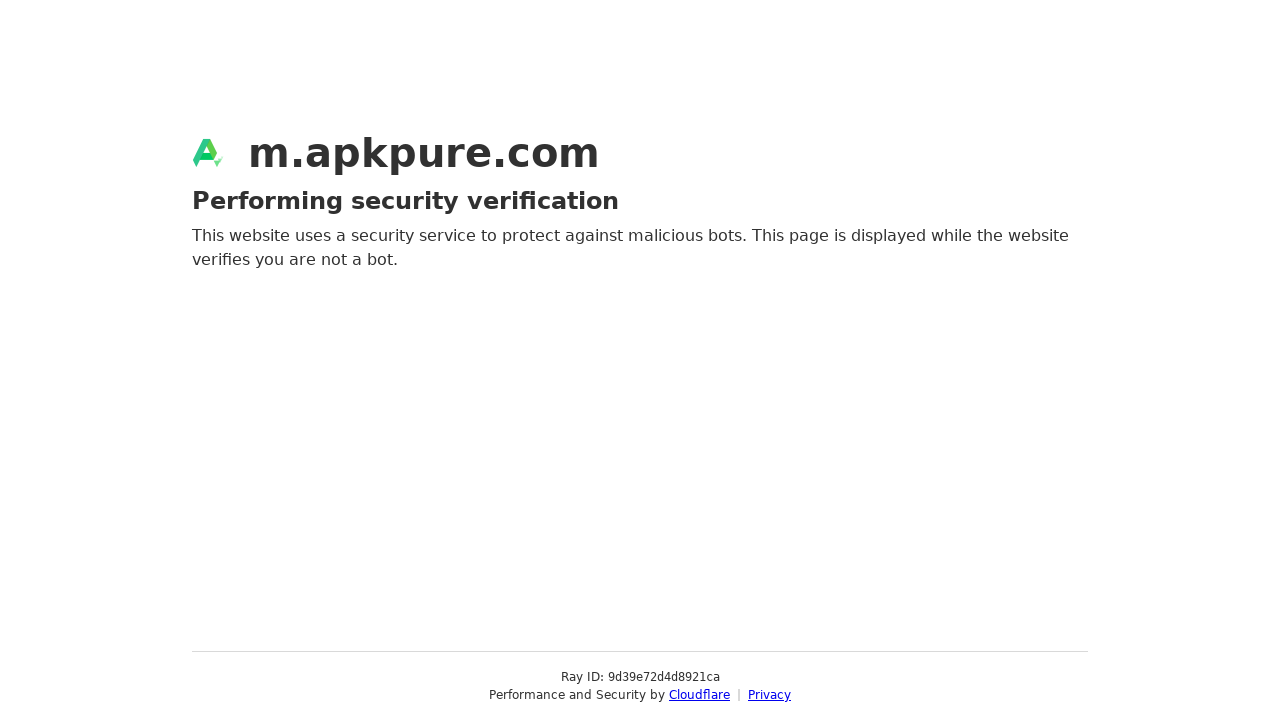

Waited 10 seconds for APK com.google.android.apps.docs.editors.docs download page to load and initiate download
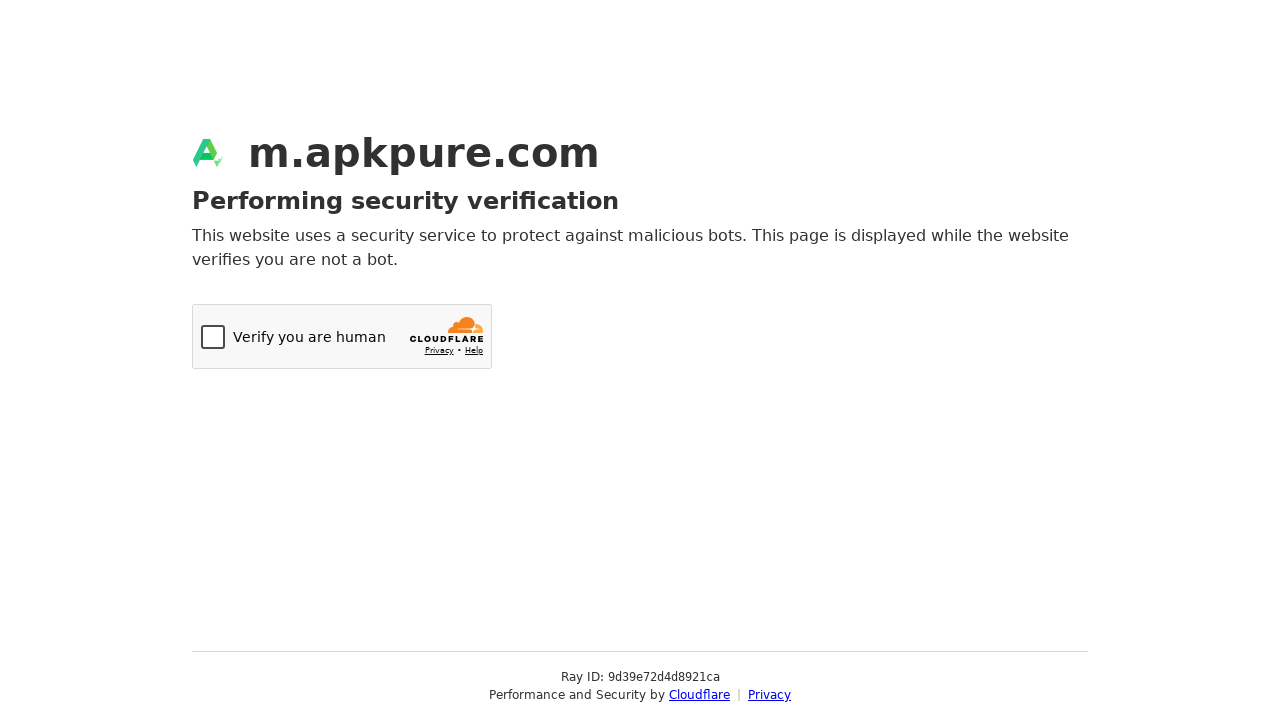

Navigated to APK download page for com.google.android.apps.youtube.music
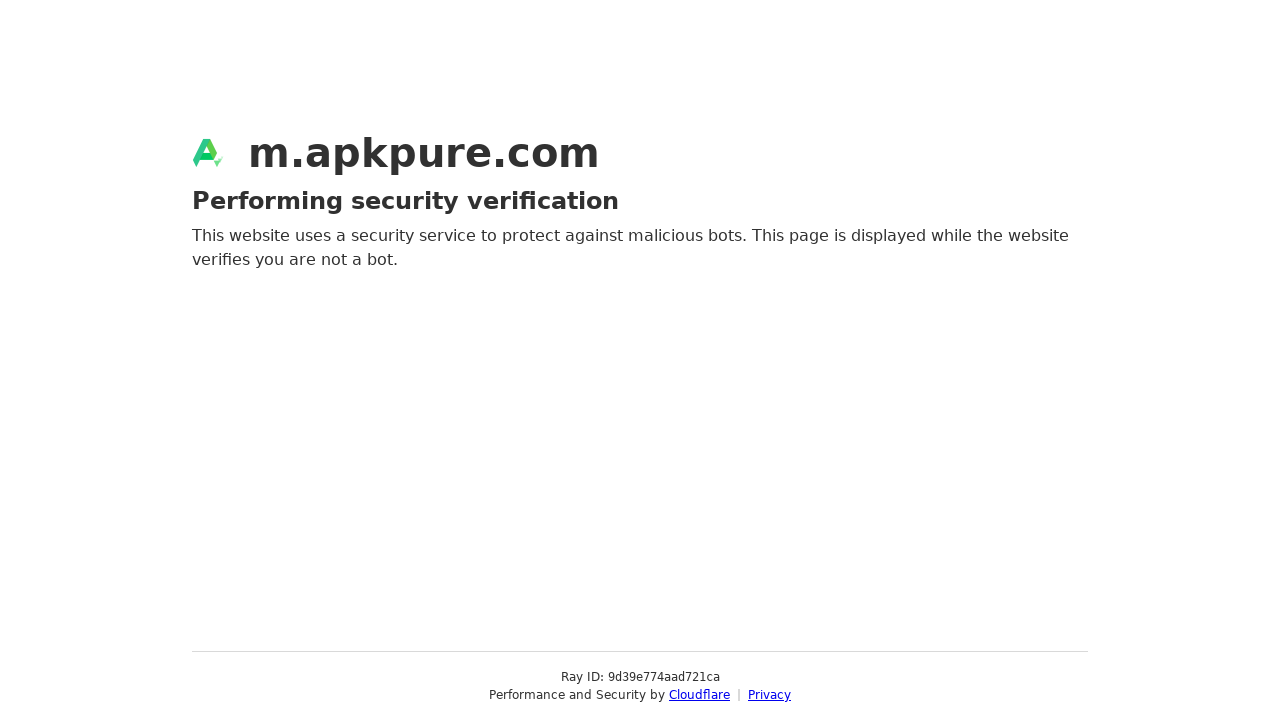

Waited 10 seconds for APK com.google.android.apps.youtube.music download page to load and initiate download
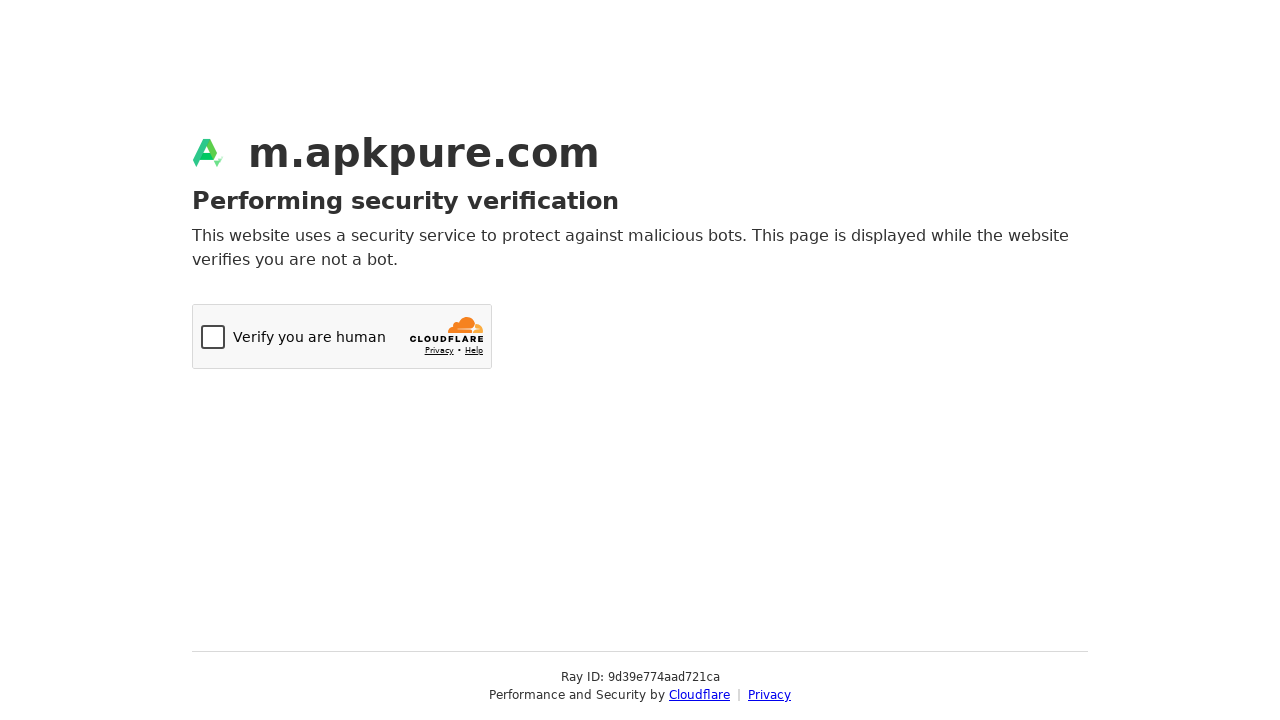

Navigated to APK download page for com.google.android.videos
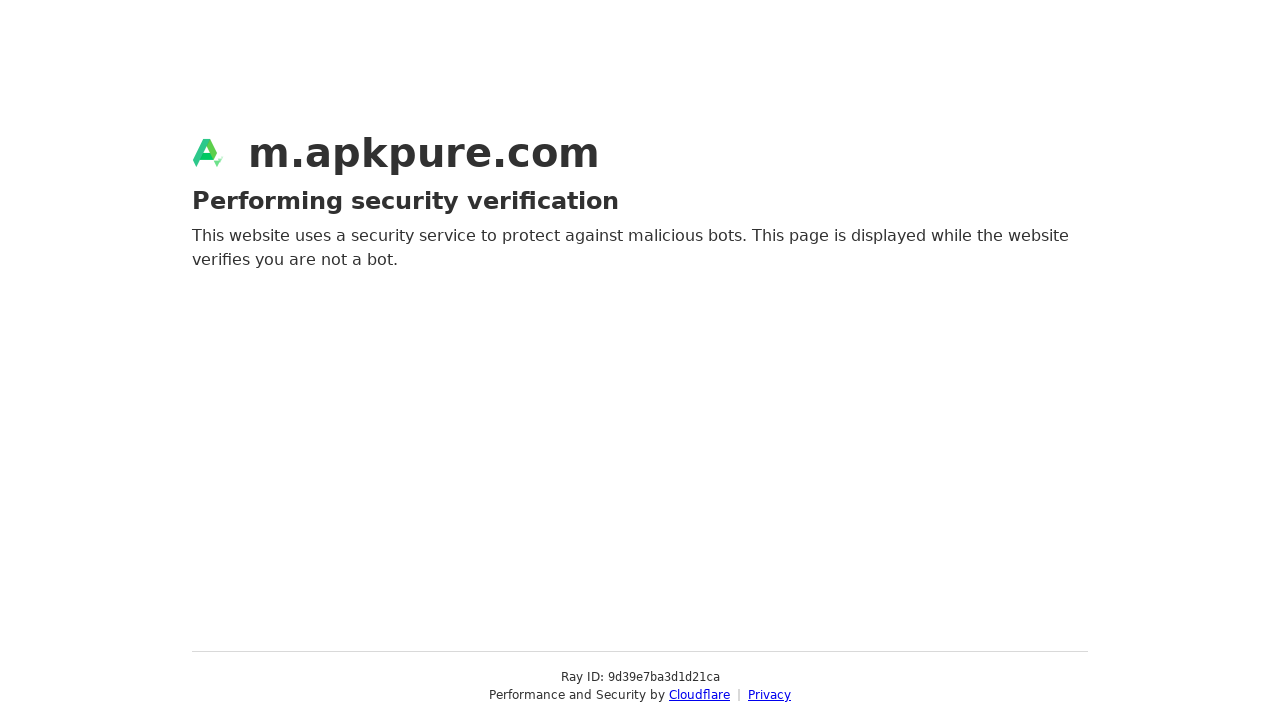

Waited 10 seconds for APK com.google.android.videos download page to load and initiate download
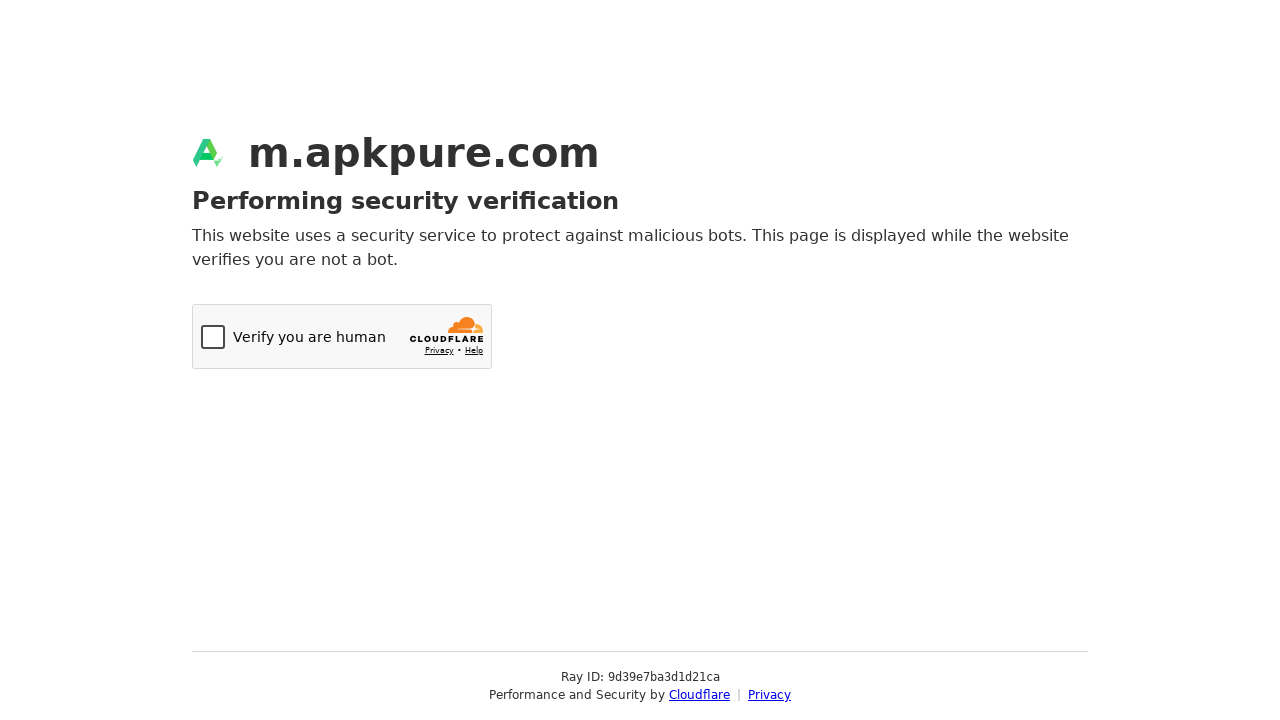

Waited 30 seconds to ensure all APK downloads completed
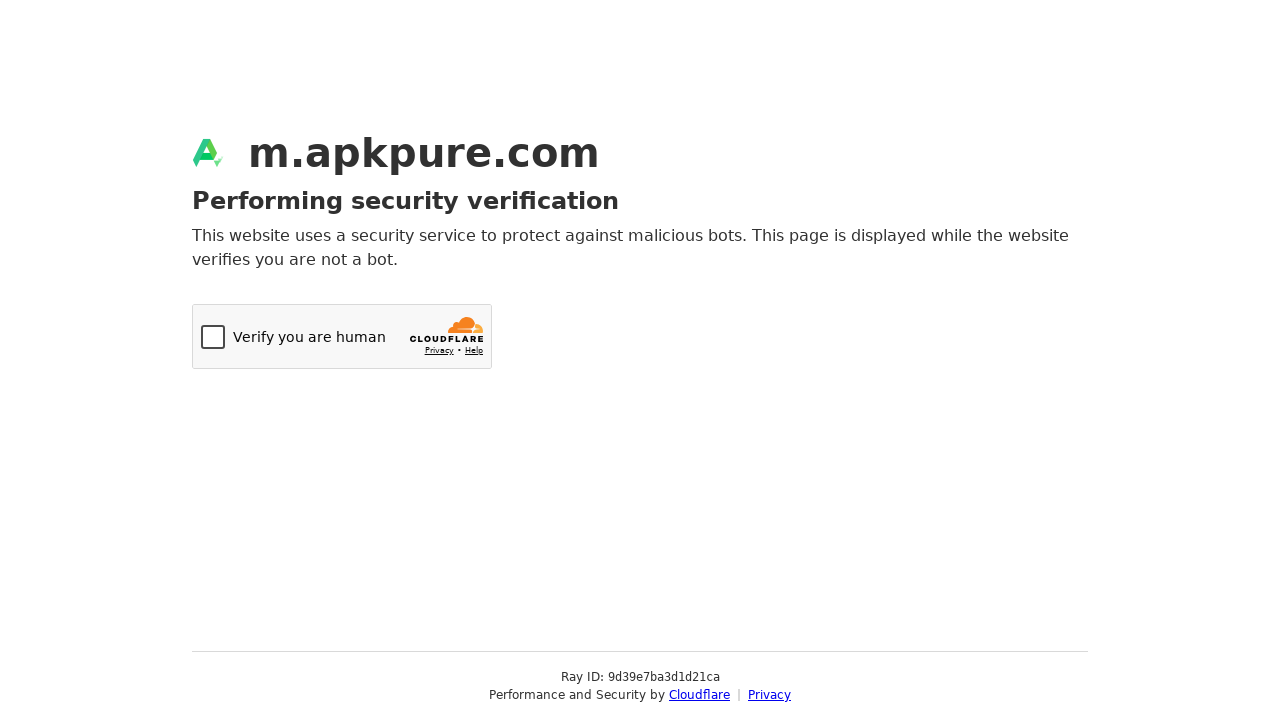

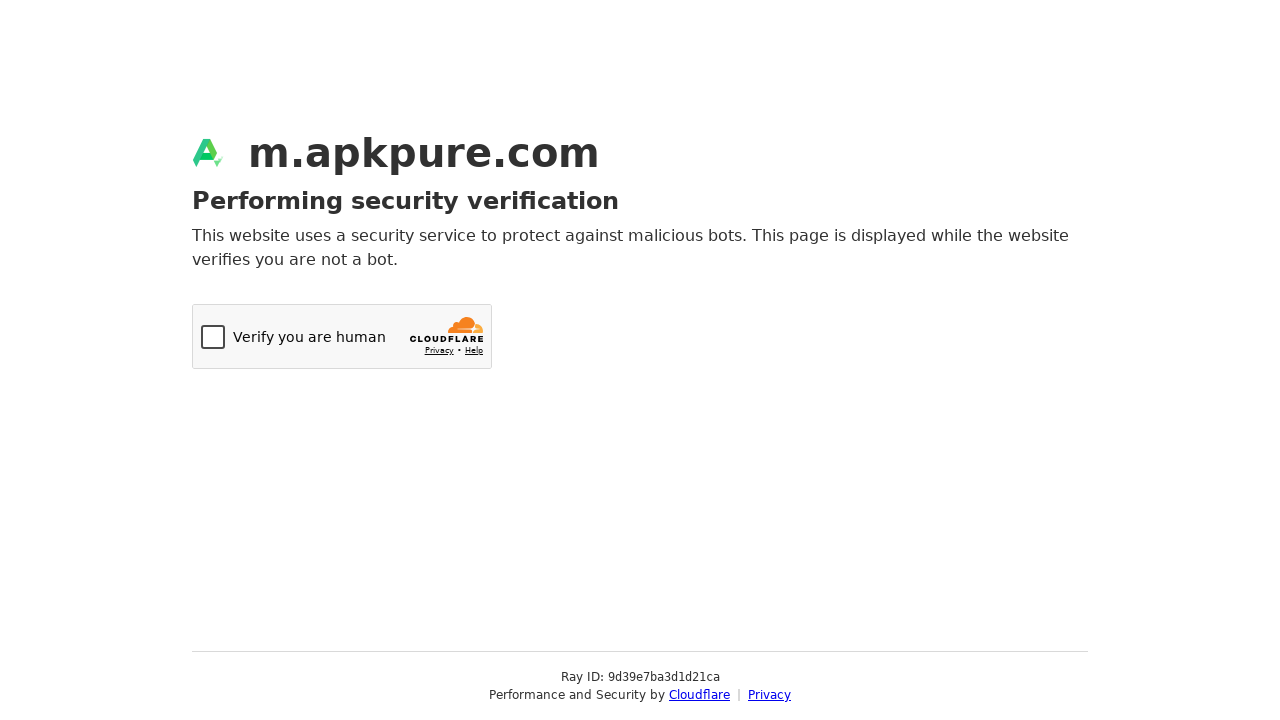